Tests injecting jQuery and jQuery Growl library into a page via JavaScript execution, then displays a notification message using the Growl plugin.

Starting URL: http://the-internet.herokuapp.com

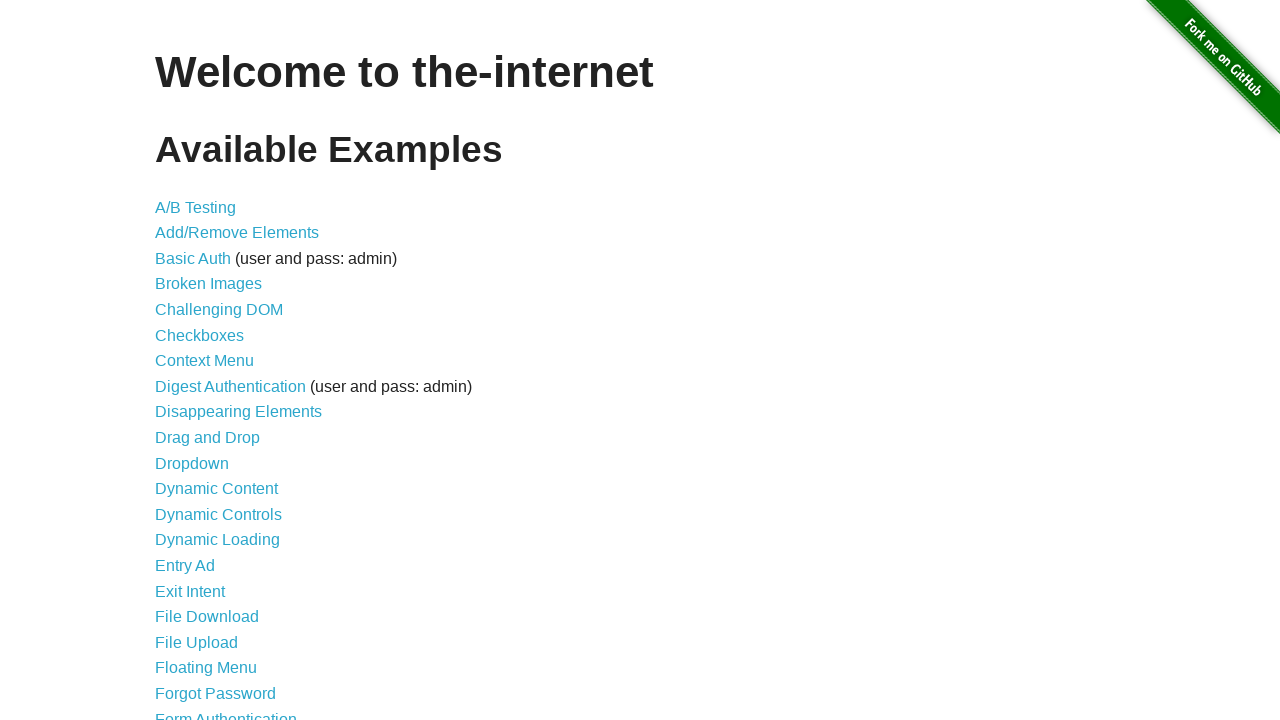

Injected jQuery library into the page if not already present
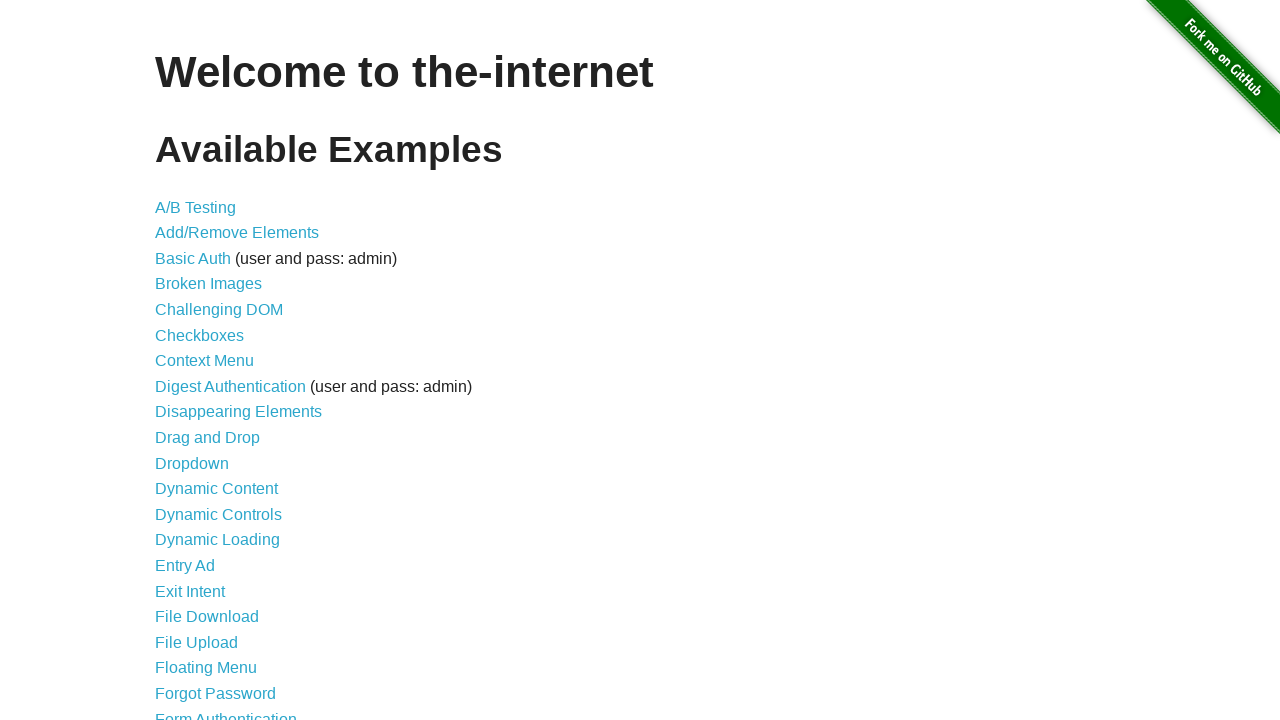

Waited for jQuery to load and become available
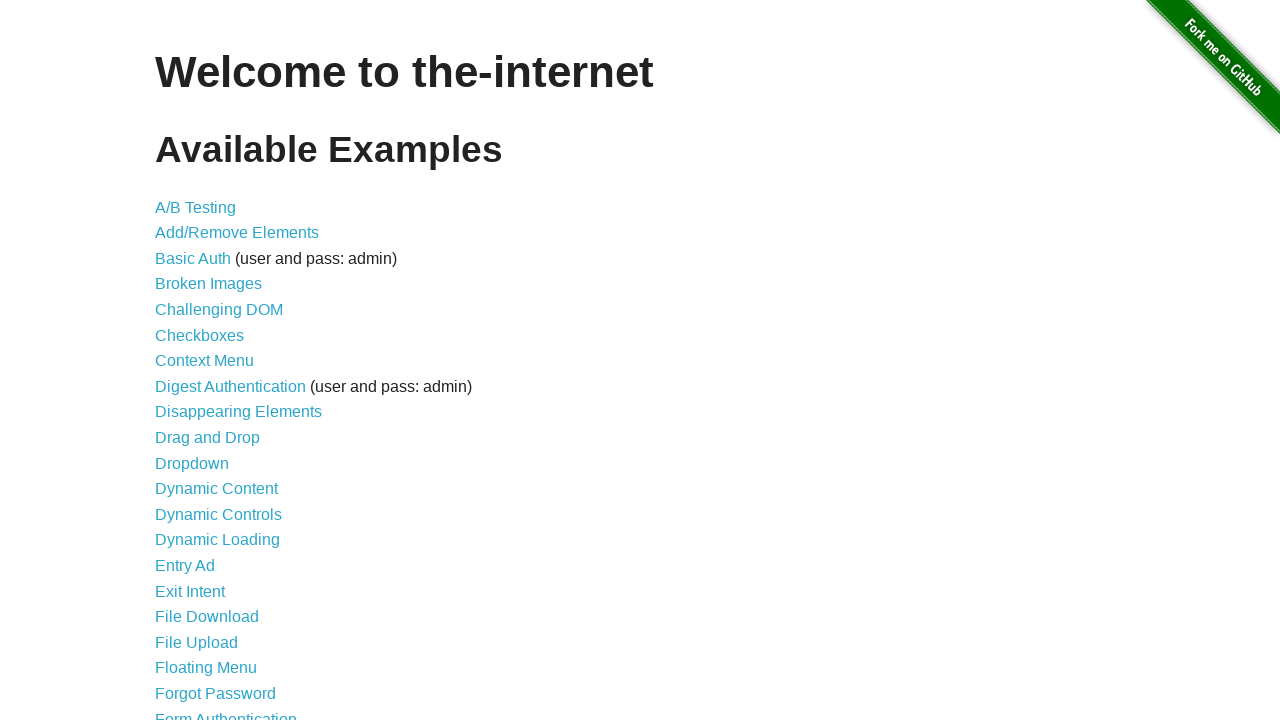

Loaded jQuery Growl plugin script
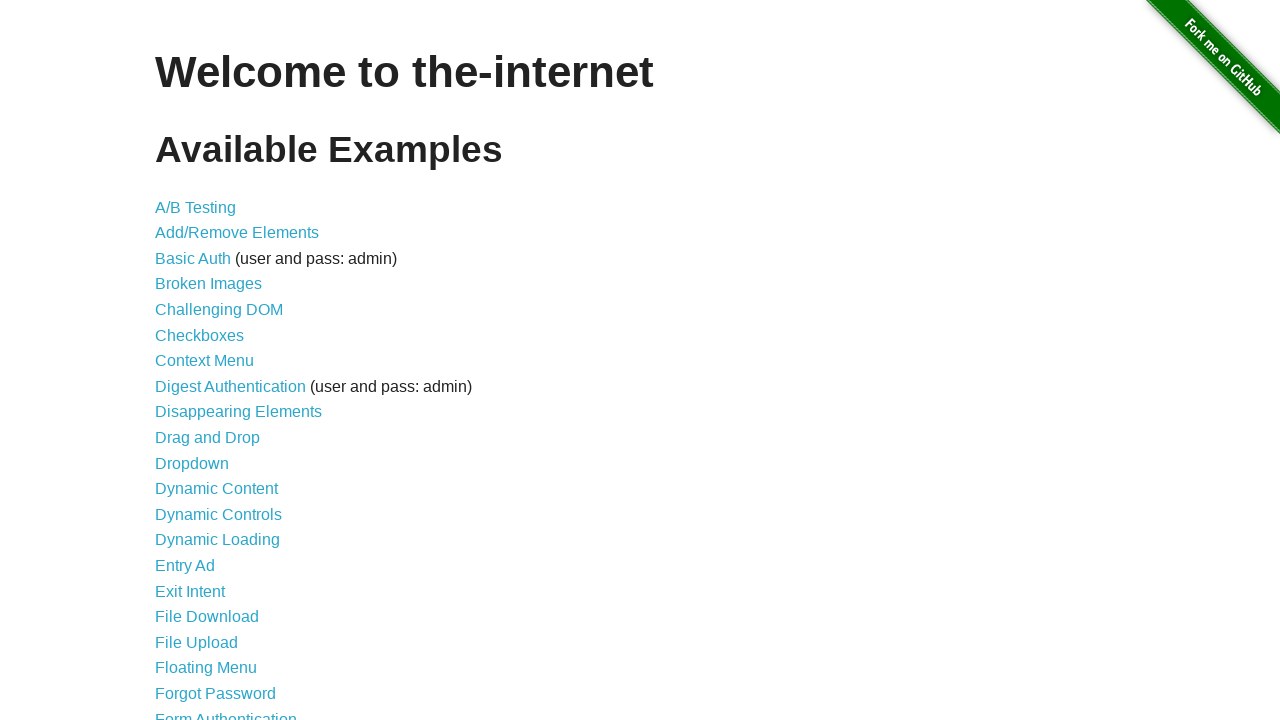

Injected jQuery Growl CSS stylesheet into the page
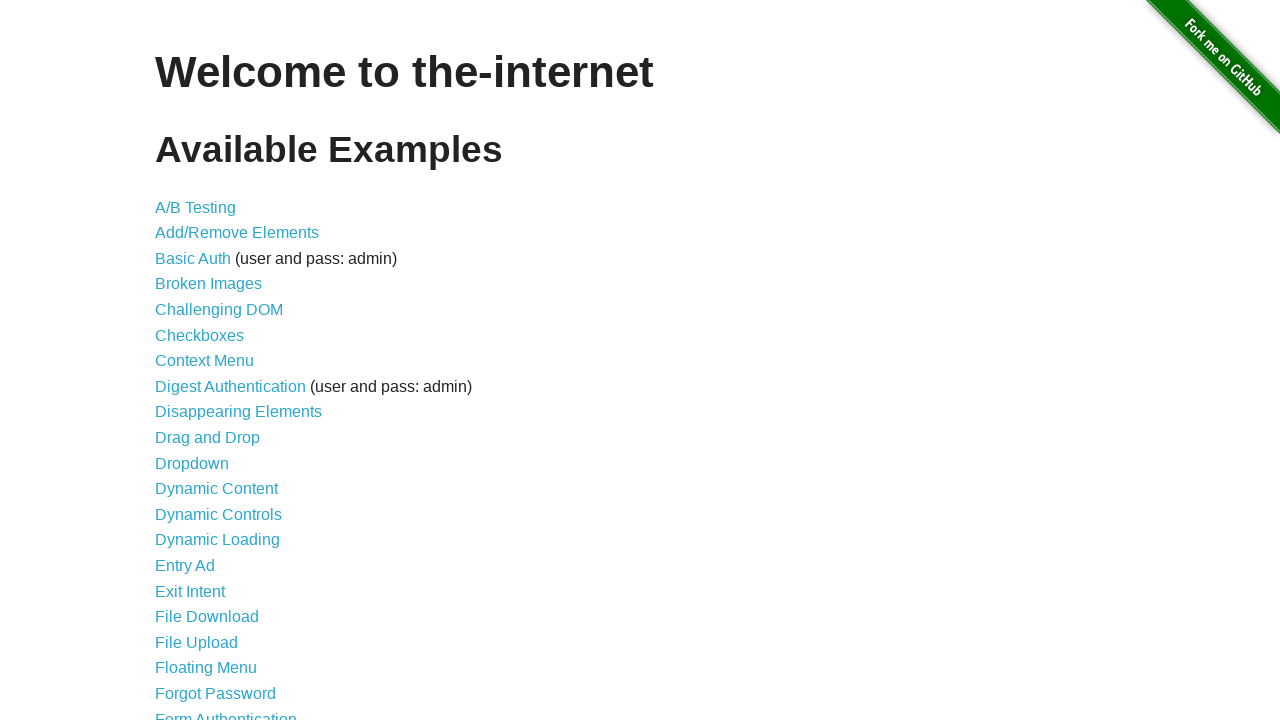

Waited for jQuery Growl plugin to be fully loaded and available
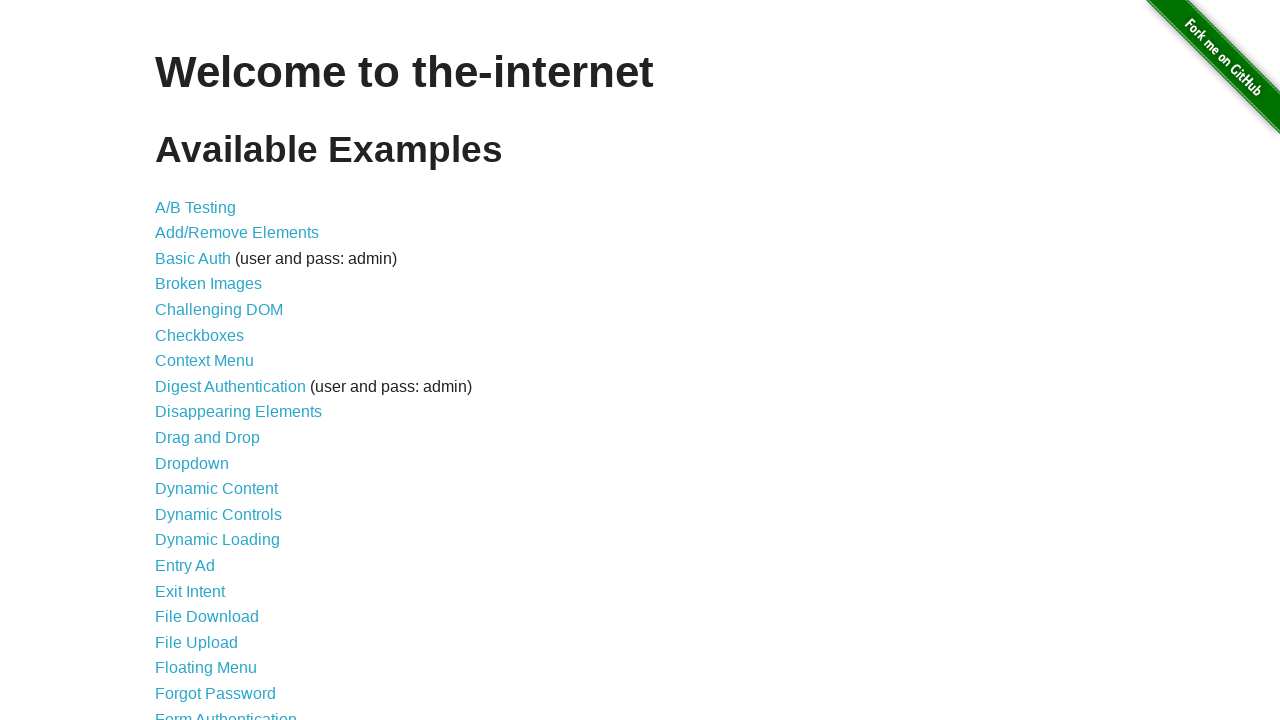

Displayed Growl notification with title 'GET' and message '/'
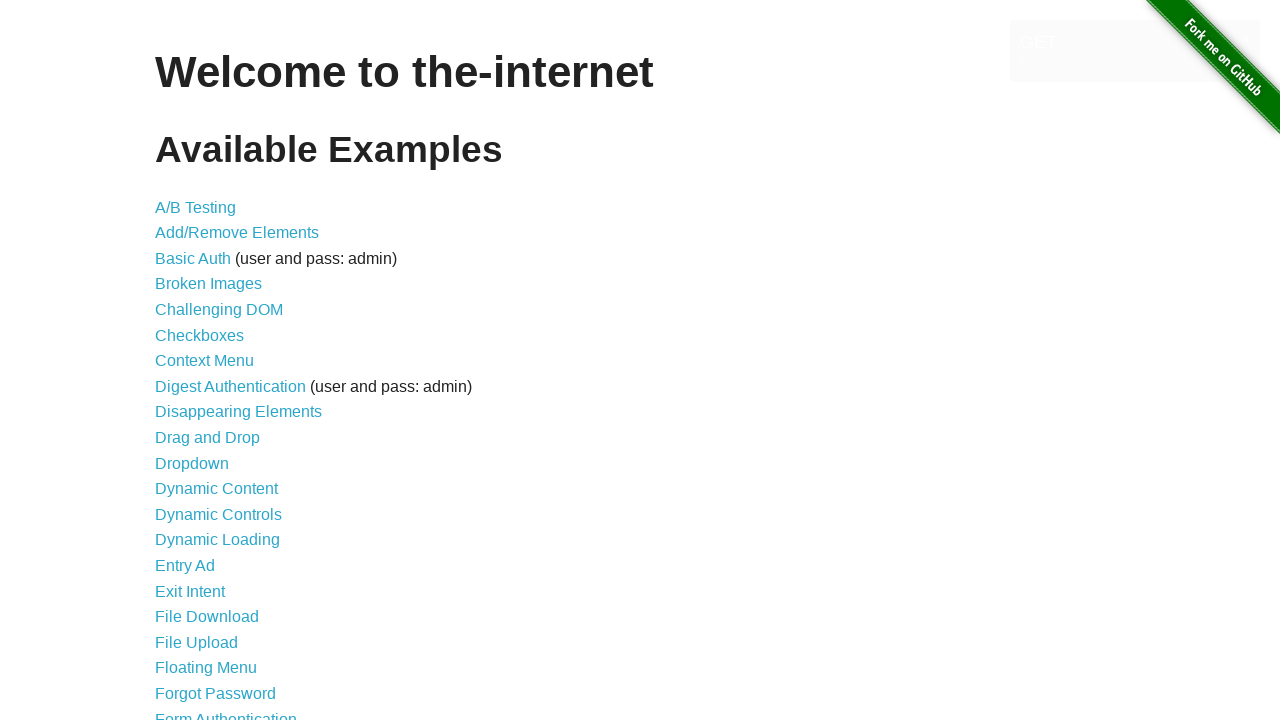

Waited for Growl notification element to appear on the page
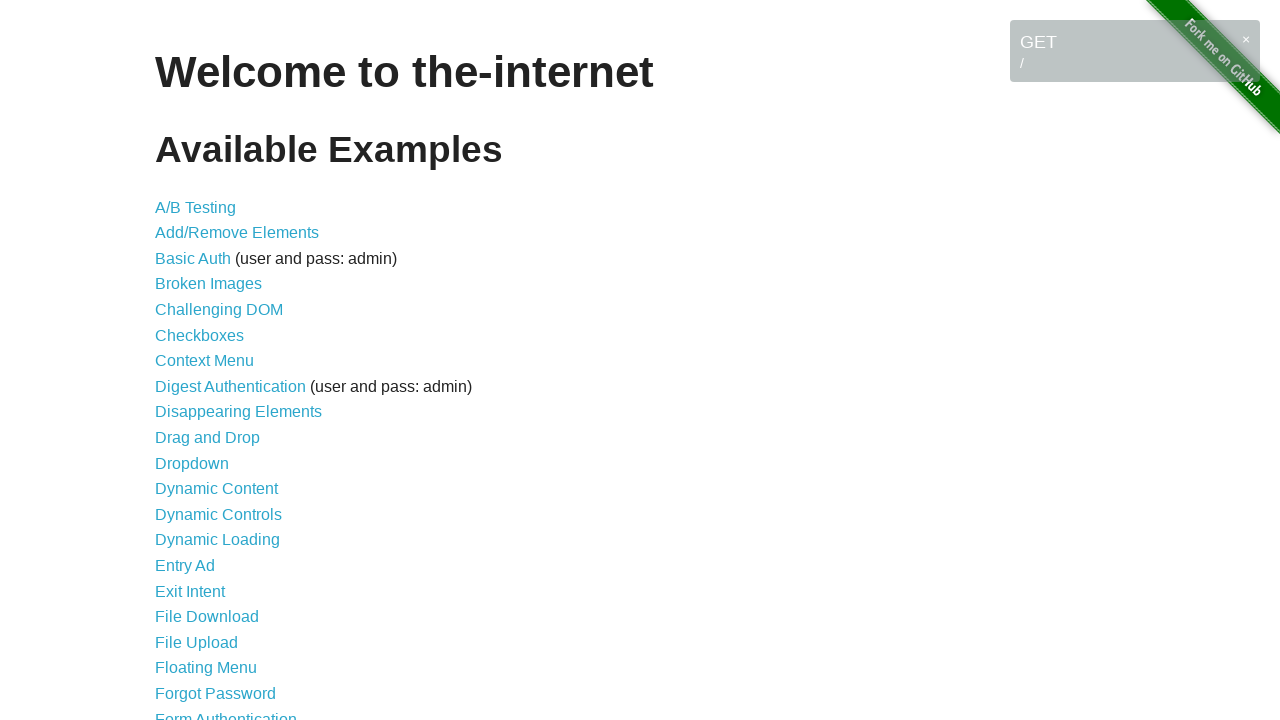

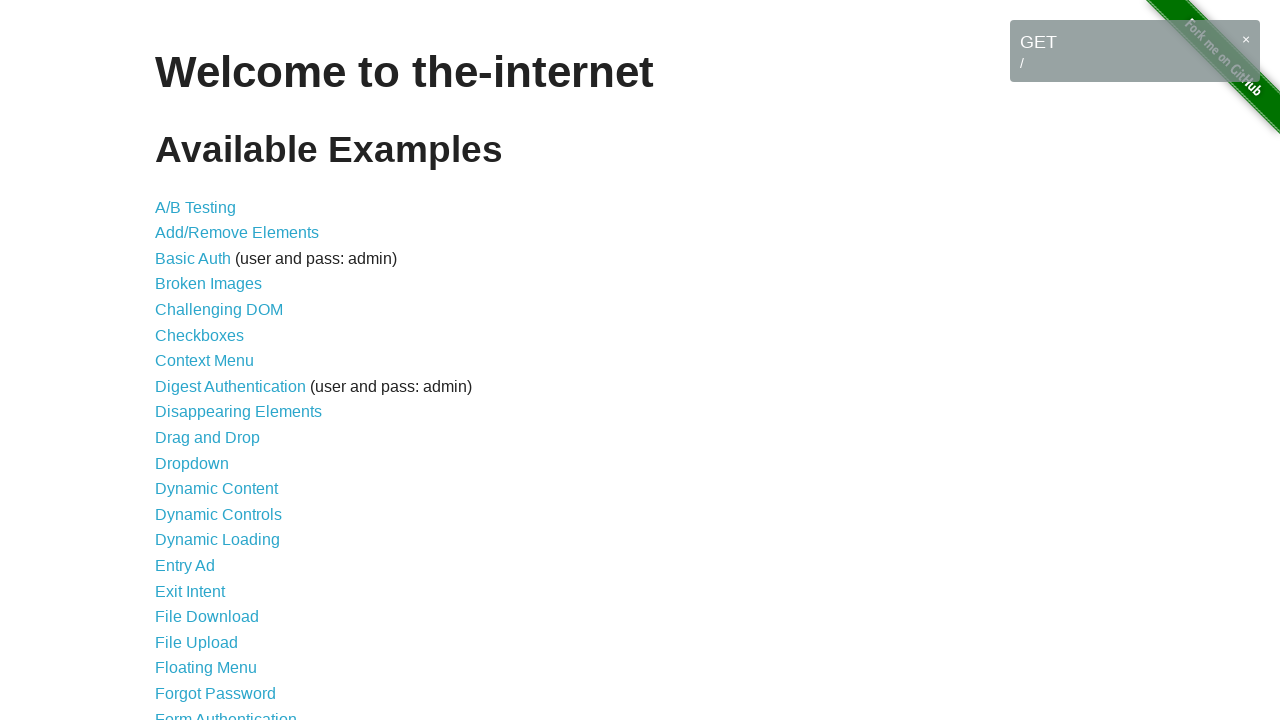